Tests that the complete all checkbox updates state when individual items are completed or cleared

Starting URL: https://demo.playwright.dev/todomvc

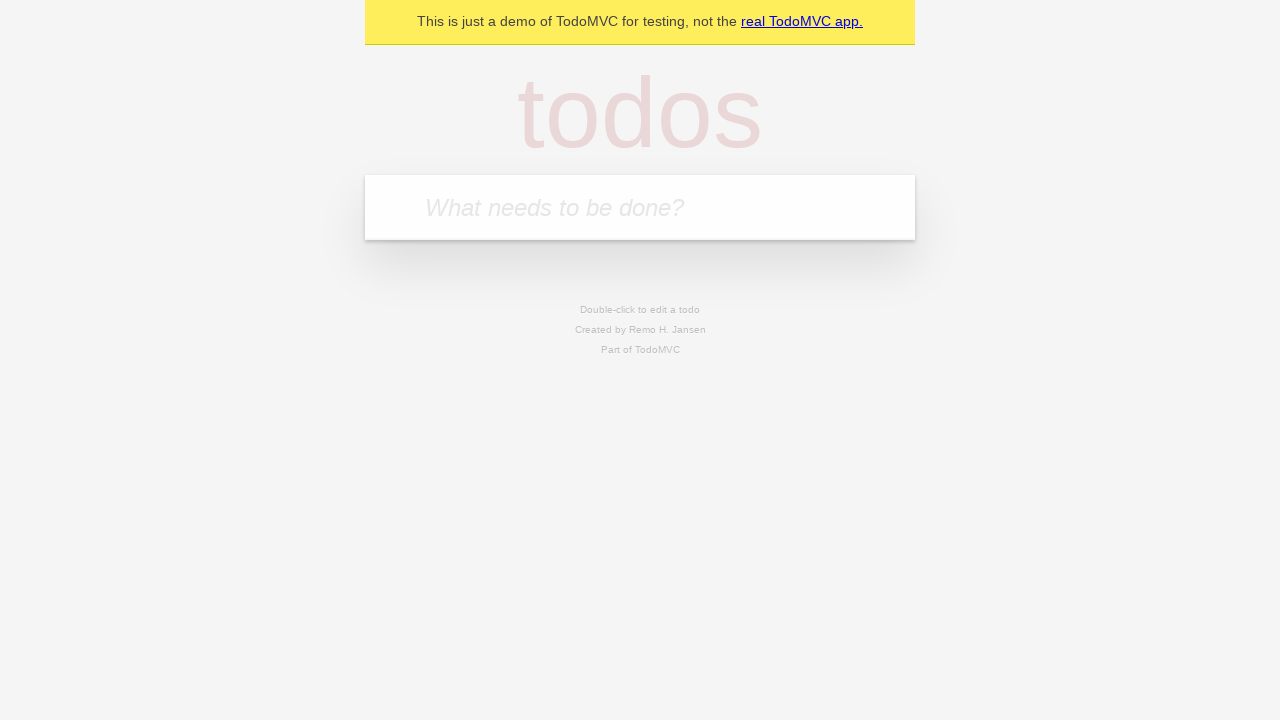

Filled todo input with 'buy some cheese' on internal:attr=[placeholder="What needs to be done?"i]
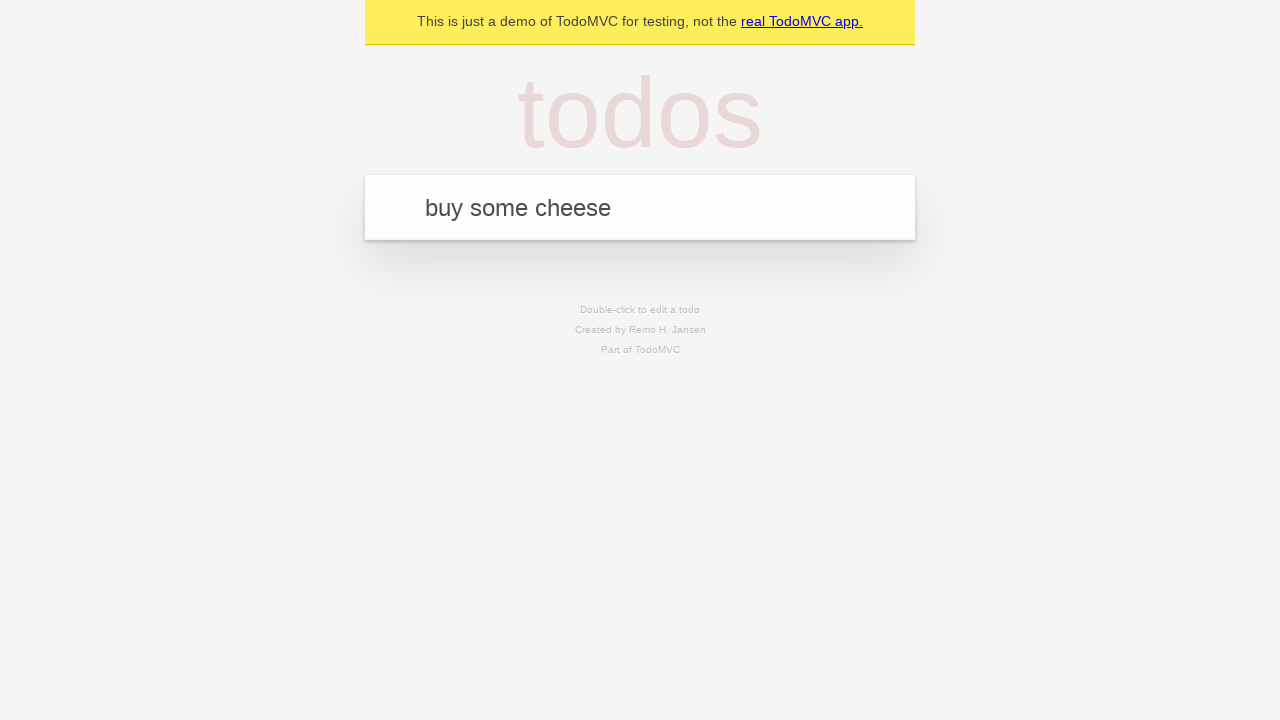

Pressed Enter to add first todo on internal:attr=[placeholder="What needs to be done?"i]
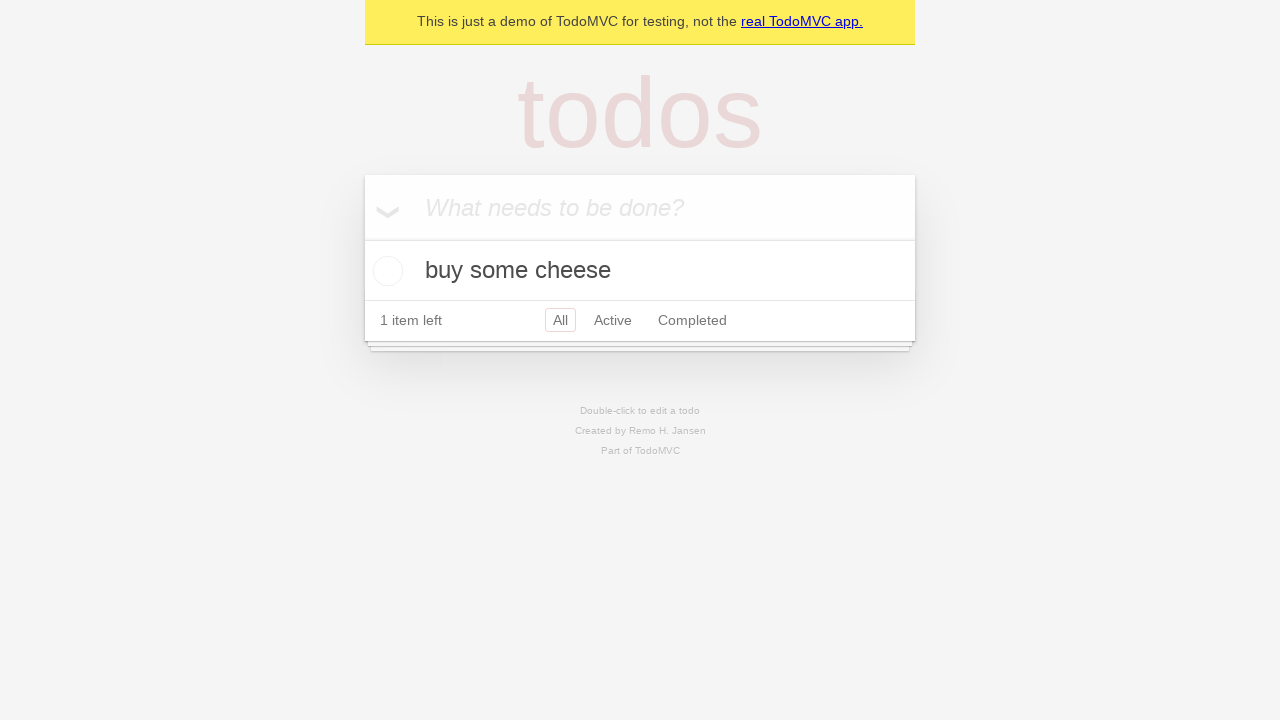

Filled todo input with 'feed the cat' on internal:attr=[placeholder="What needs to be done?"i]
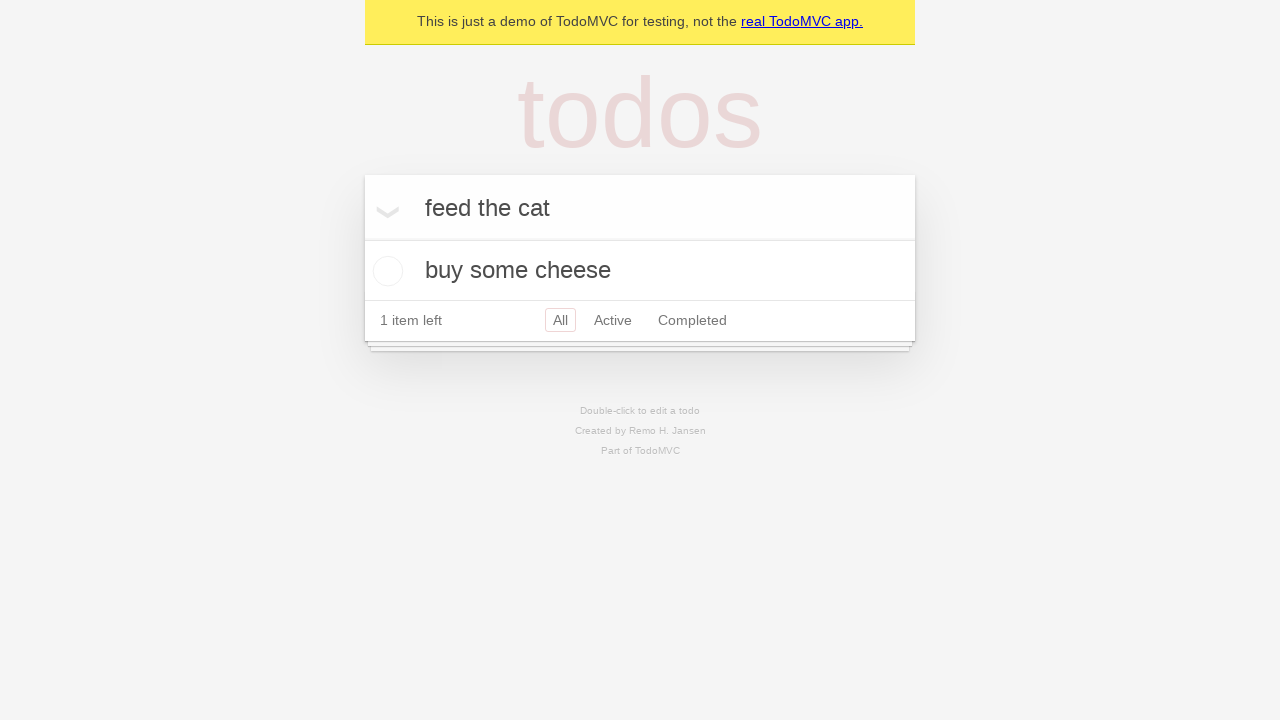

Pressed Enter to add second todo on internal:attr=[placeholder="What needs to be done?"i]
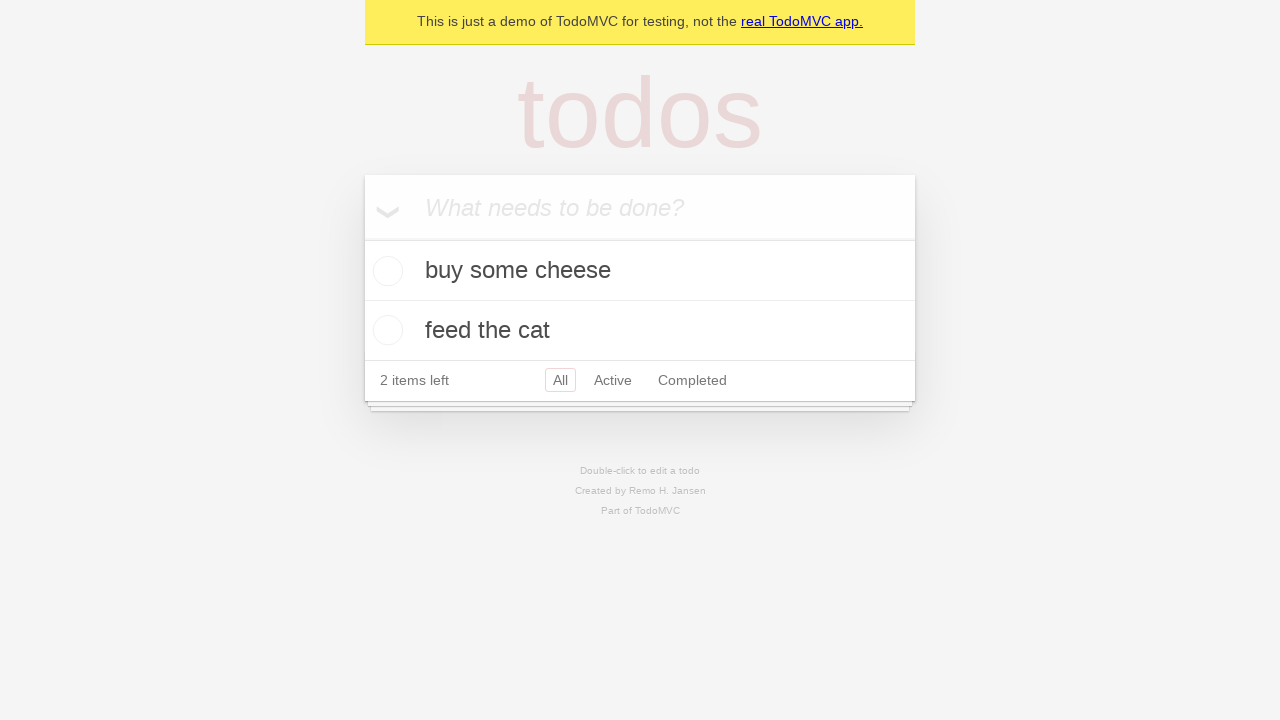

Filled todo input with 'book a doctors appointment' on internal:attr=[placeholder="What needs to be done?"i]
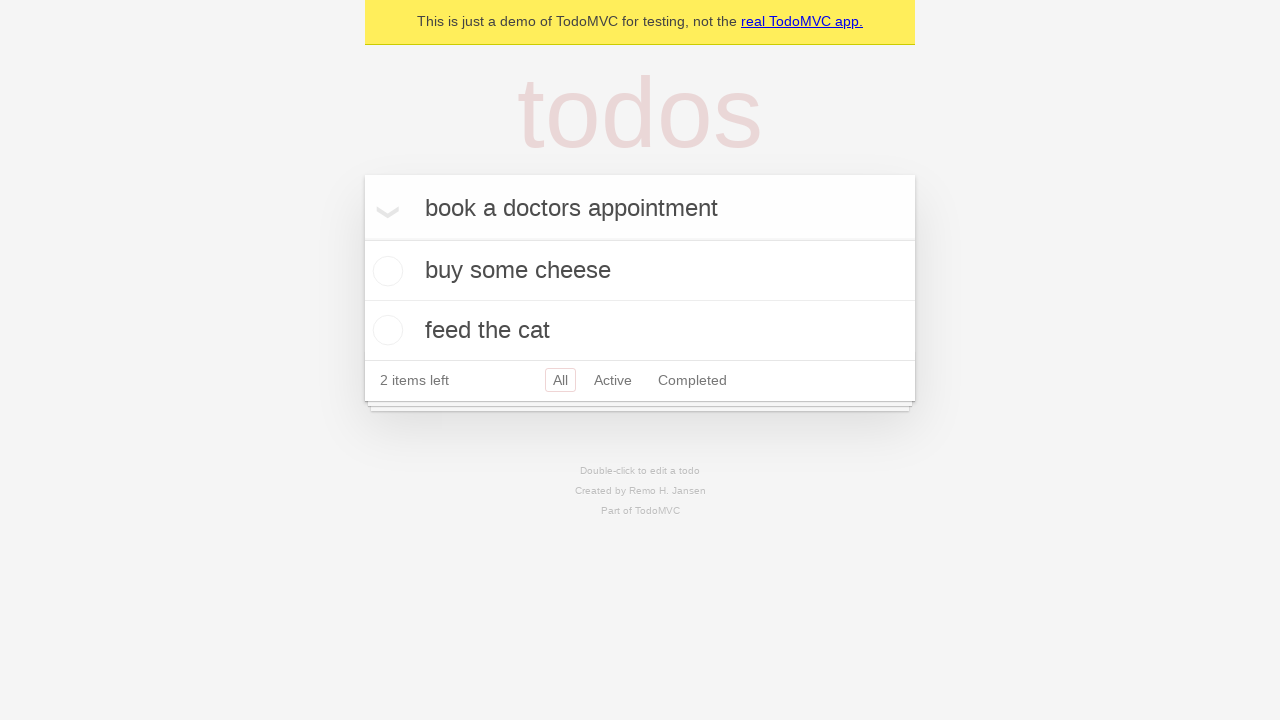

Pressed Enter to add third todo on internal:attr=[placeholder="What needs to be done?"i]
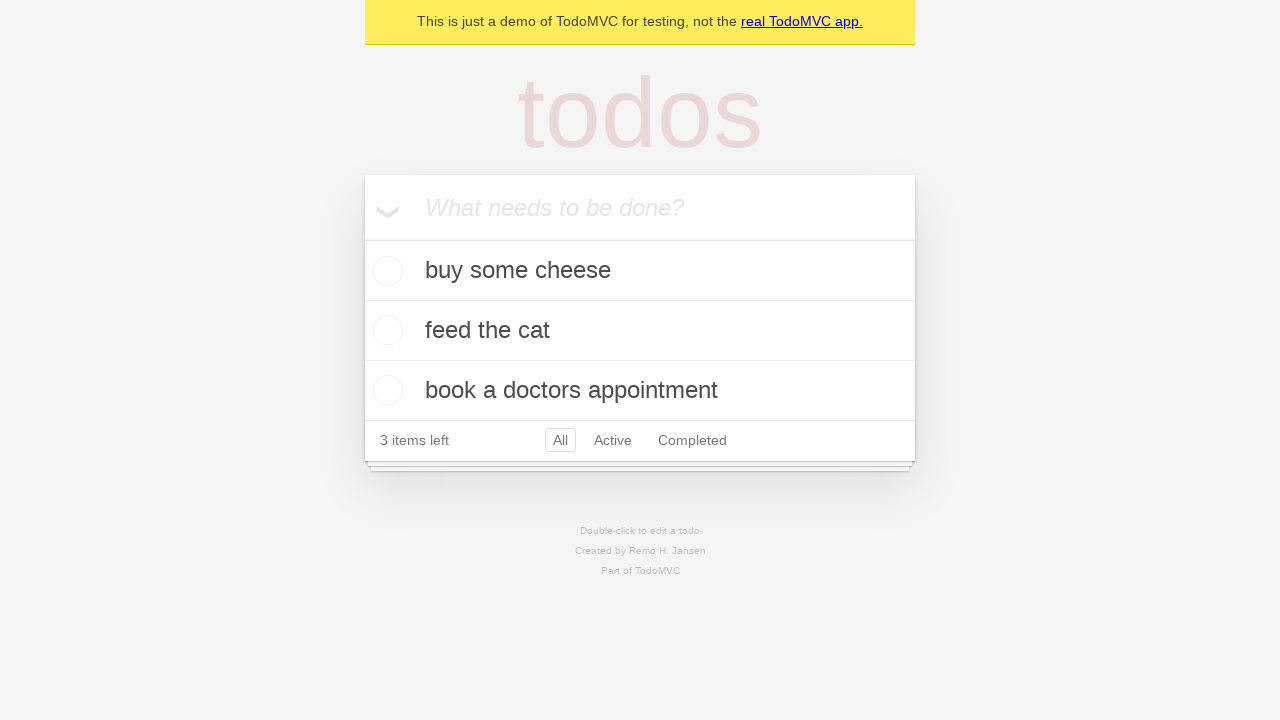

Clicked 'Mark all as complete' checkbox to complete all todos at (362, 238) on internal:label="Mark all as complete"i
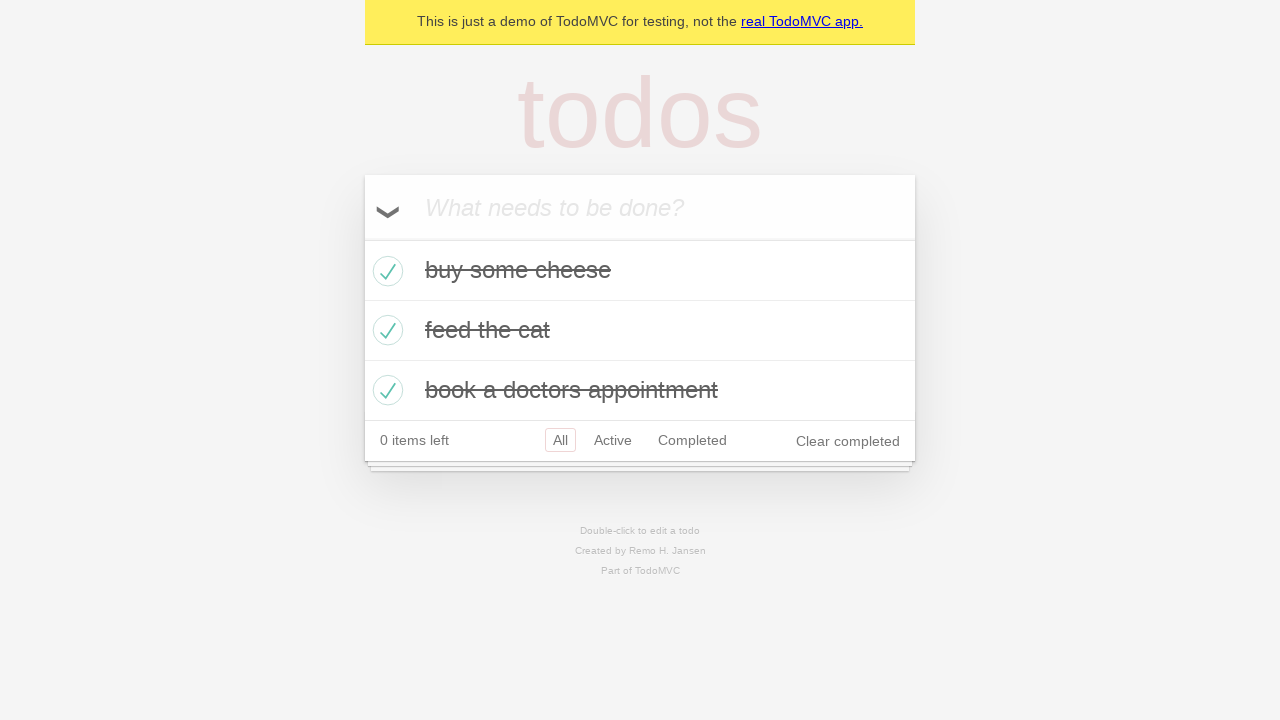

Unchecked first todo item checkbox at (385, 271) on internal:testid=[data-testid="todo-item"s] >> nth=0 >> internal:role=checkbox
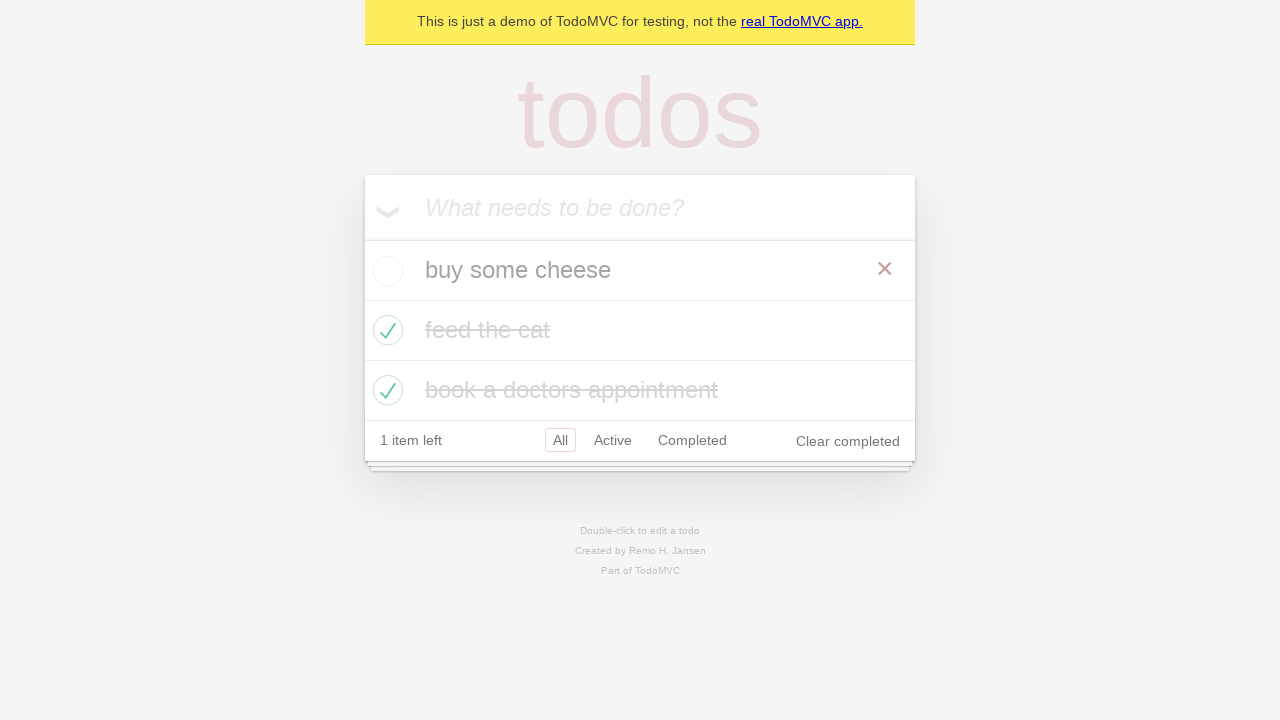

Checked first todo item checkbox again at (385, 271) on internal:testid=[data-testid="todo-item"s] >> nth=0 >> internal:role=checkbox
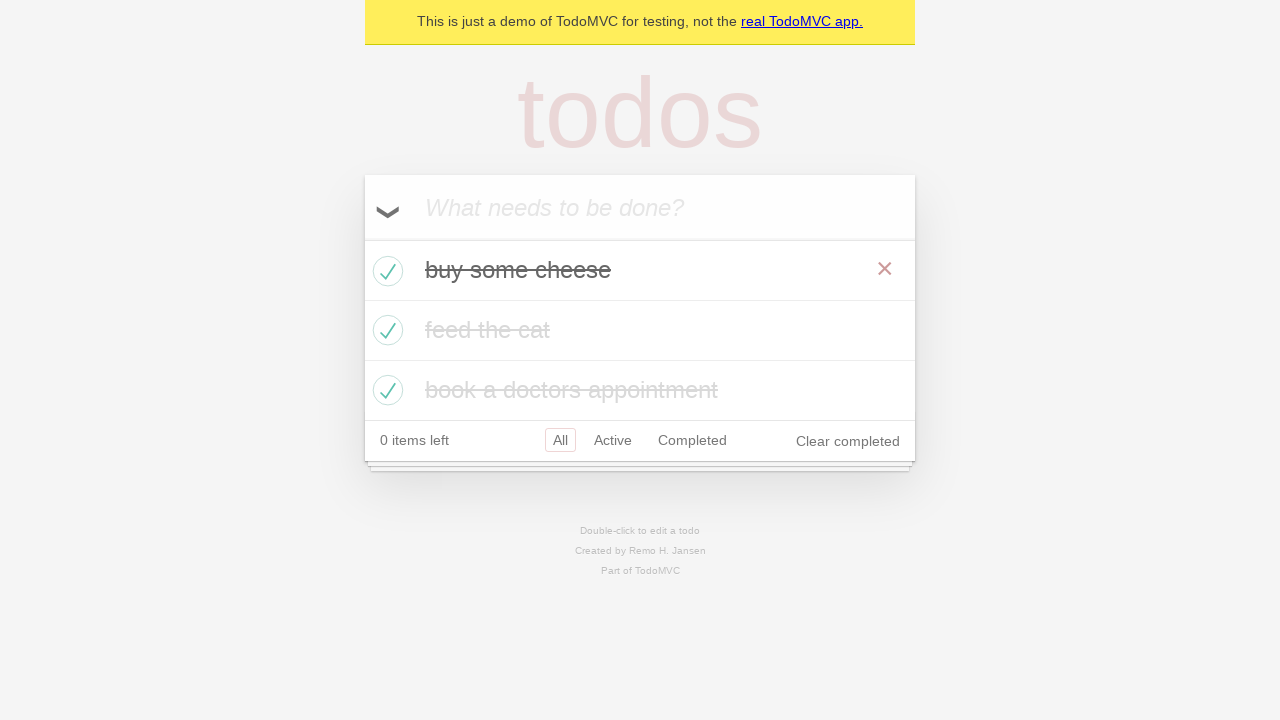

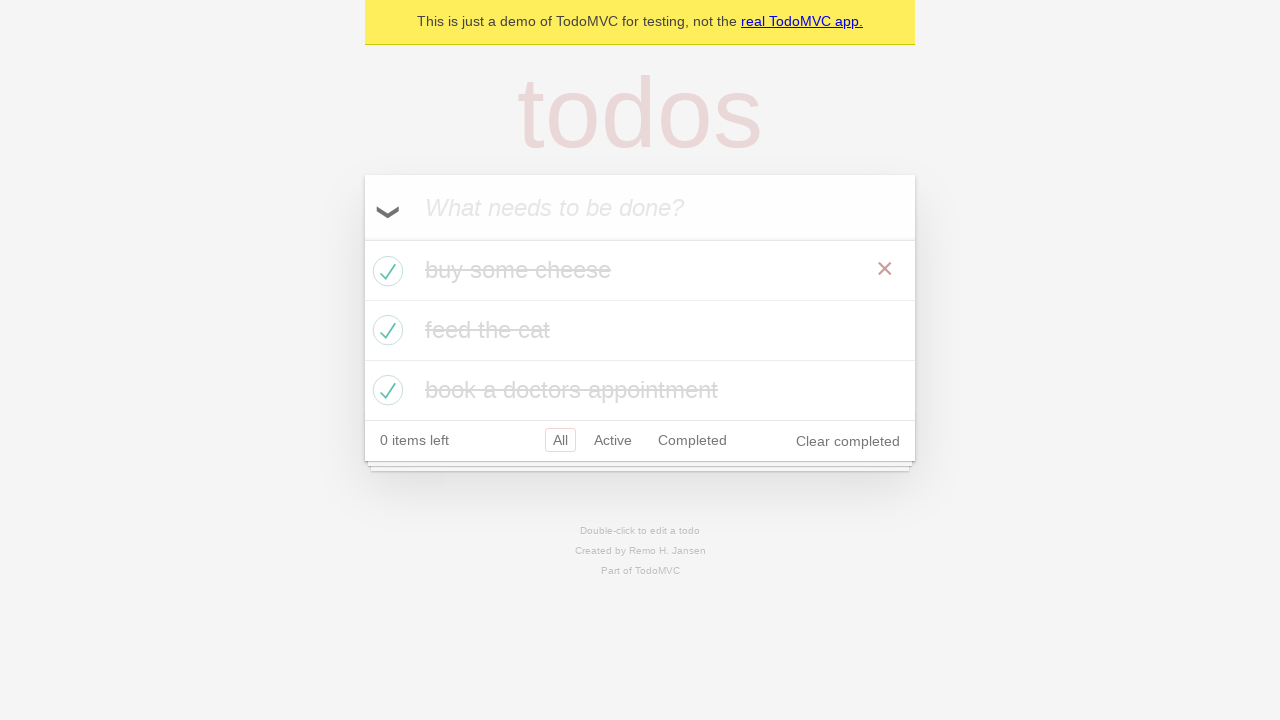